Clicks all checkboxes on the practice form

Starting URL: https://rahulshettyacademy.com/AutomationPractice/

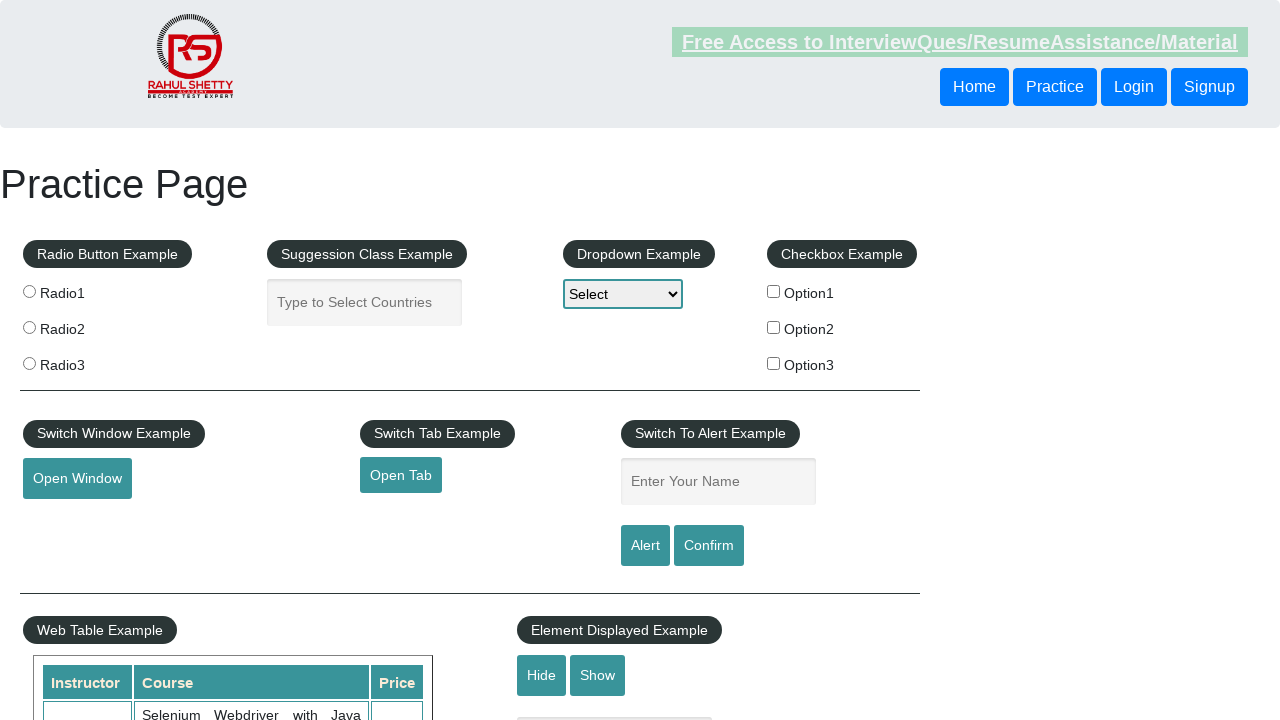

Navigated to AutomationPractice form URL
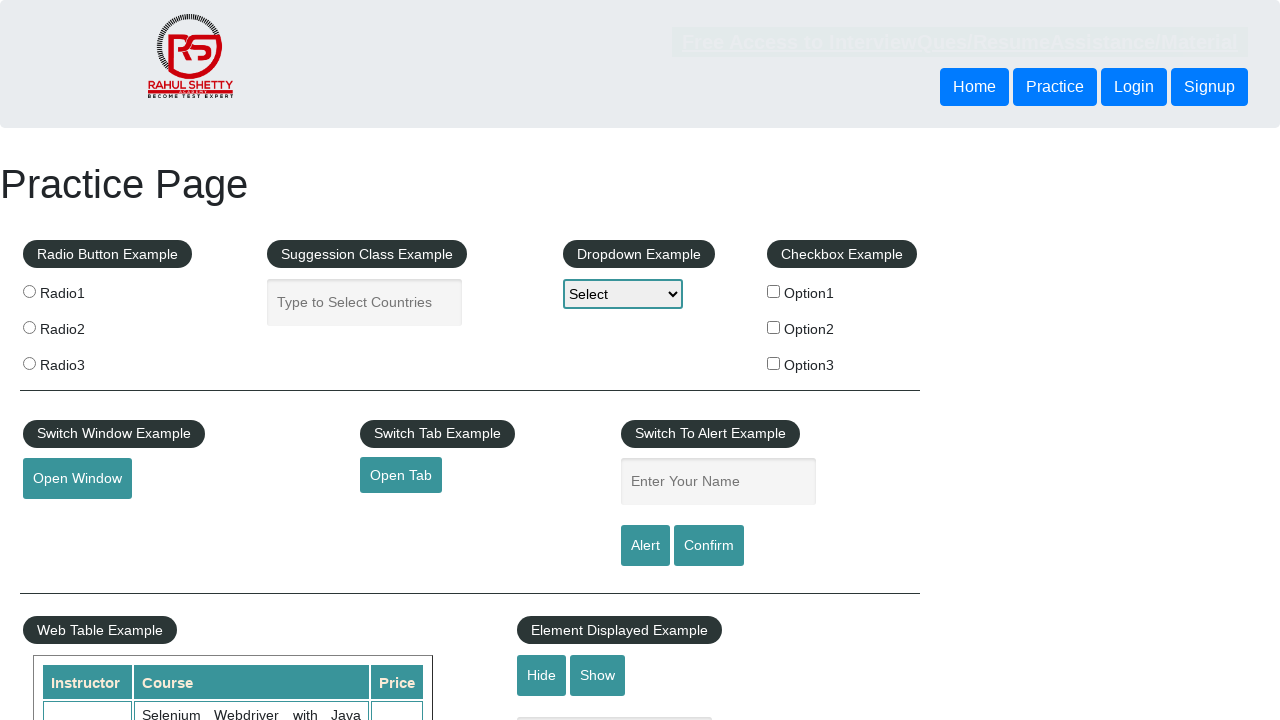

Located all checkboxes on the practice form
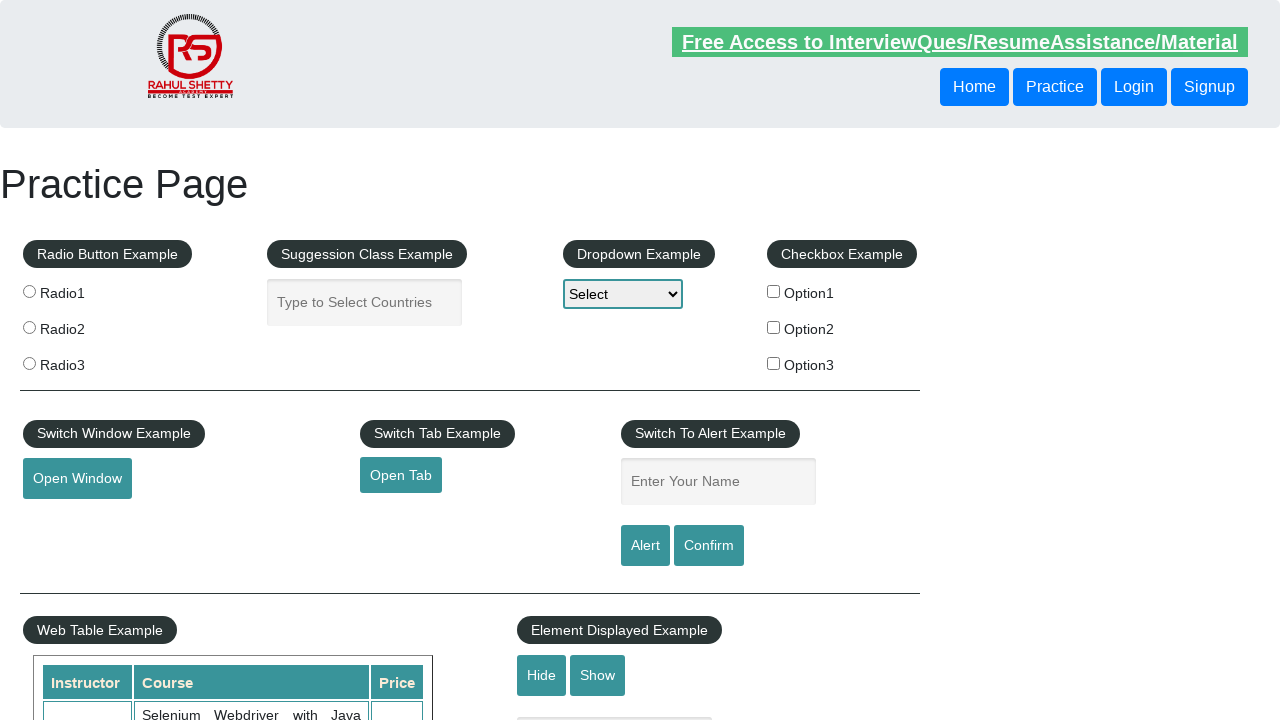

Clicked a checkbox on the practice form at (774, 291) on input[type='checkbox'] >> nth=0
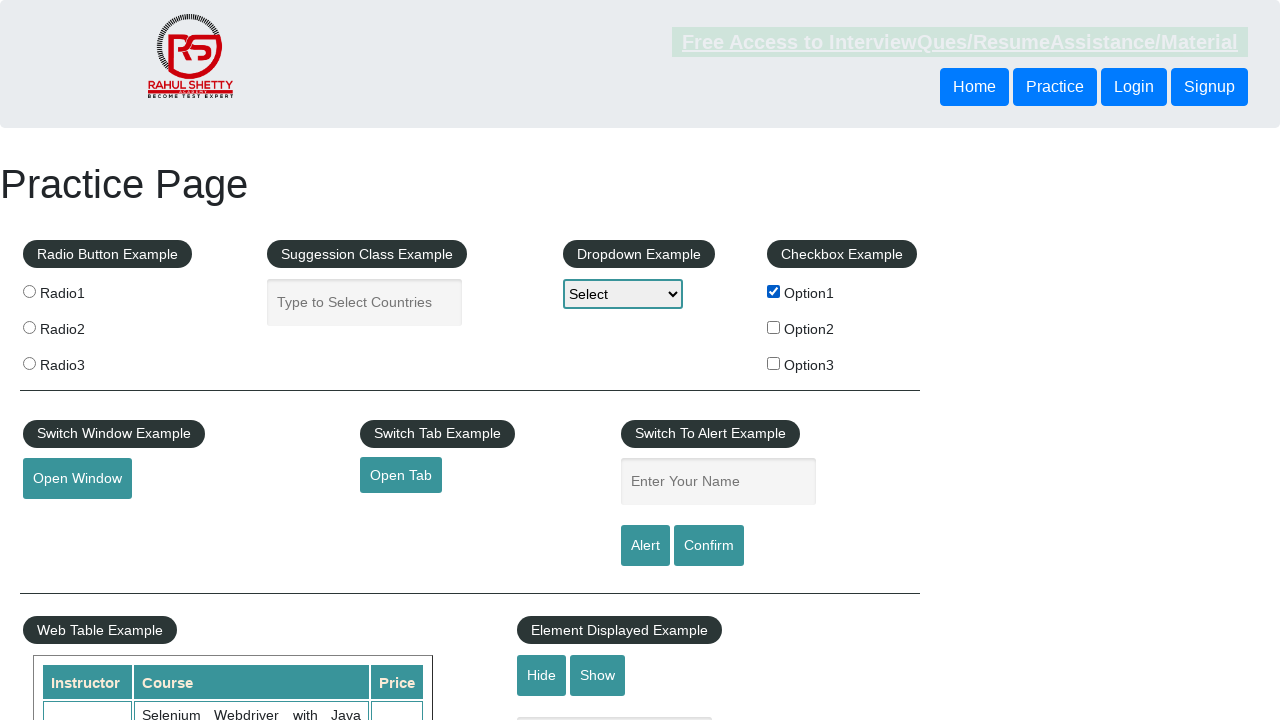

Clicked a checkbox on the practice form at (774, 327) on input[type='checkbox'] >> nth=1
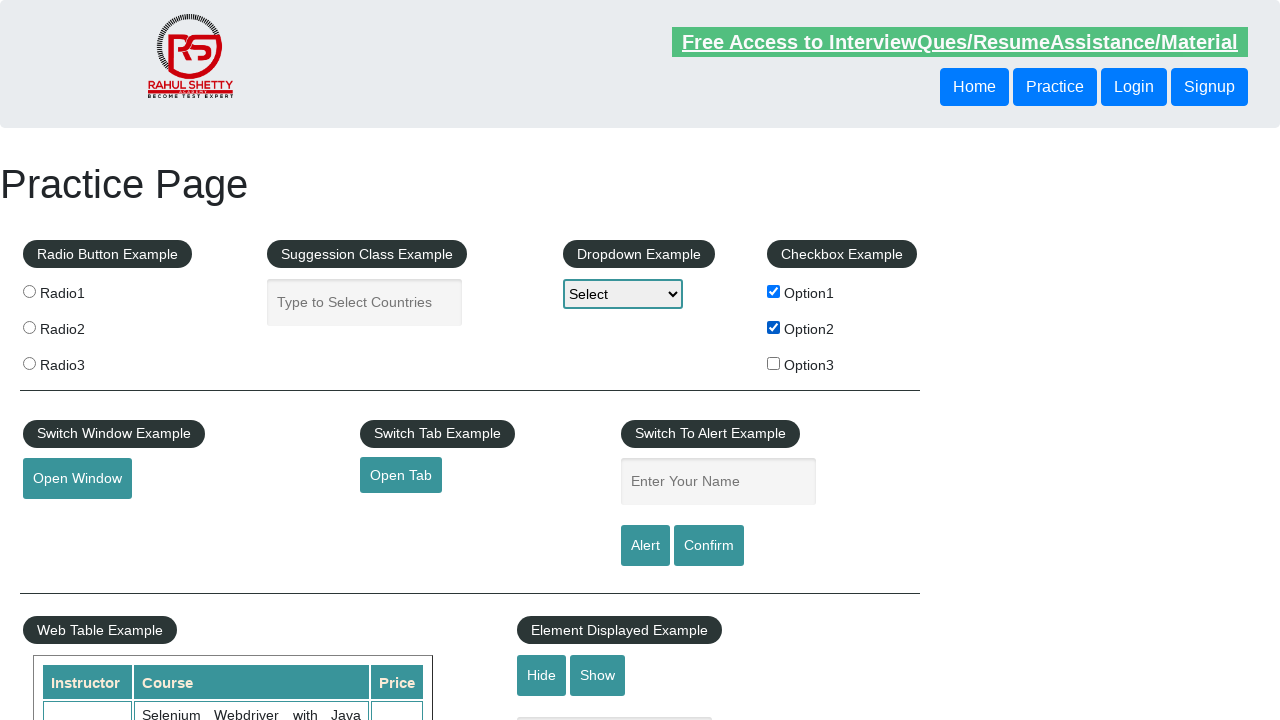

Clicked a checkbox on the practice form at (774, 363) on input[type='checkbox'] >> nth=2
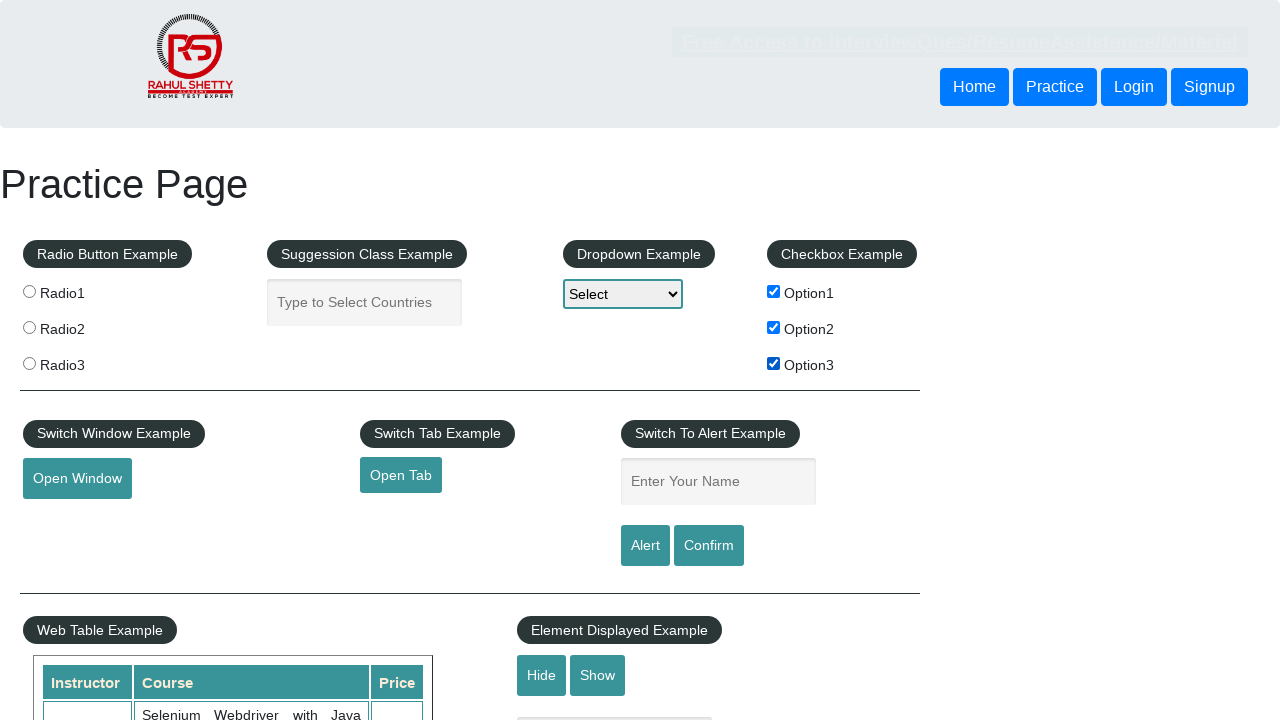

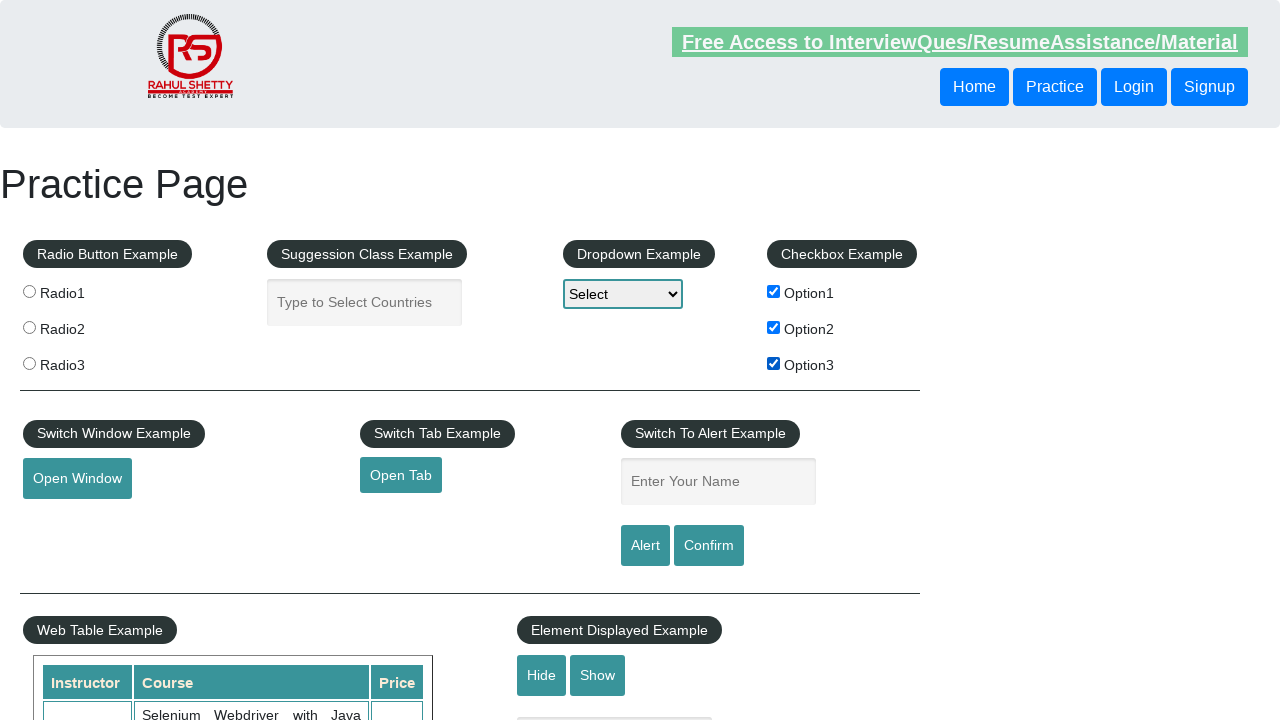